Tests file upload functionality on an Angular file upload demo page by selecting a file and clicking the upload button

Starting URL: http://nervgh.github.io/pages/angular-file-upload/examples/simple/

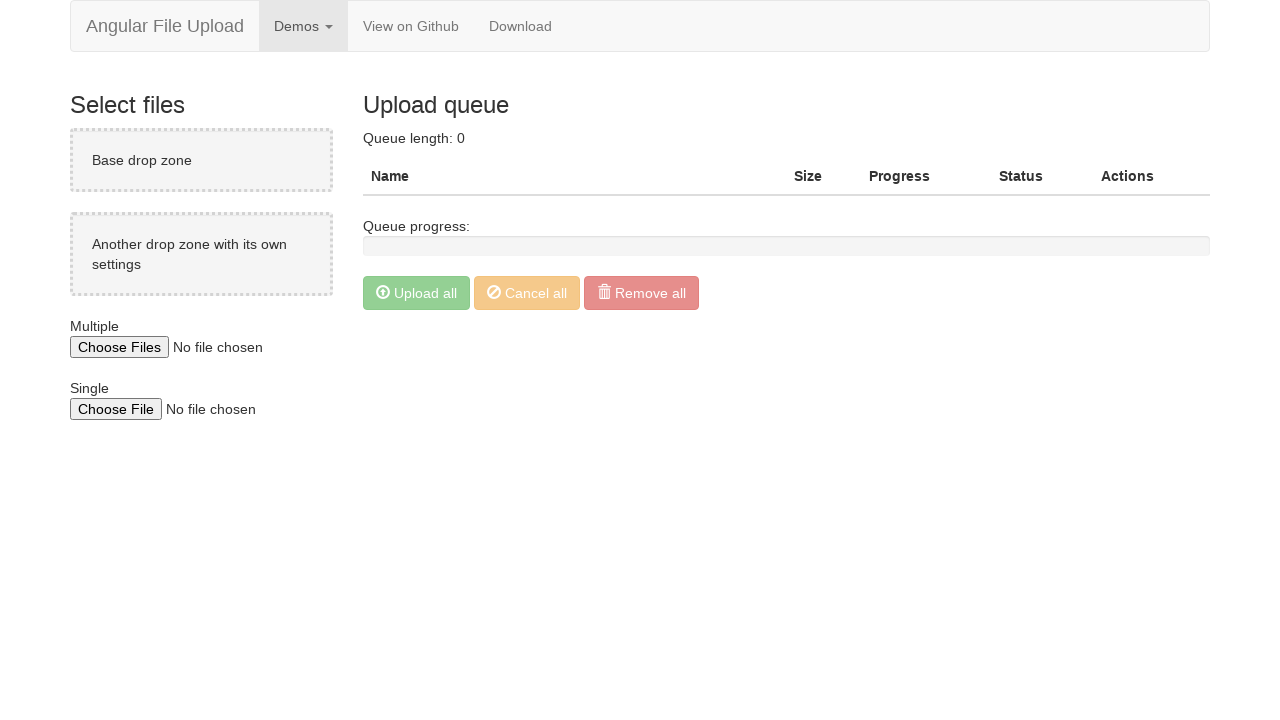

Set viewport size to 1920x1080
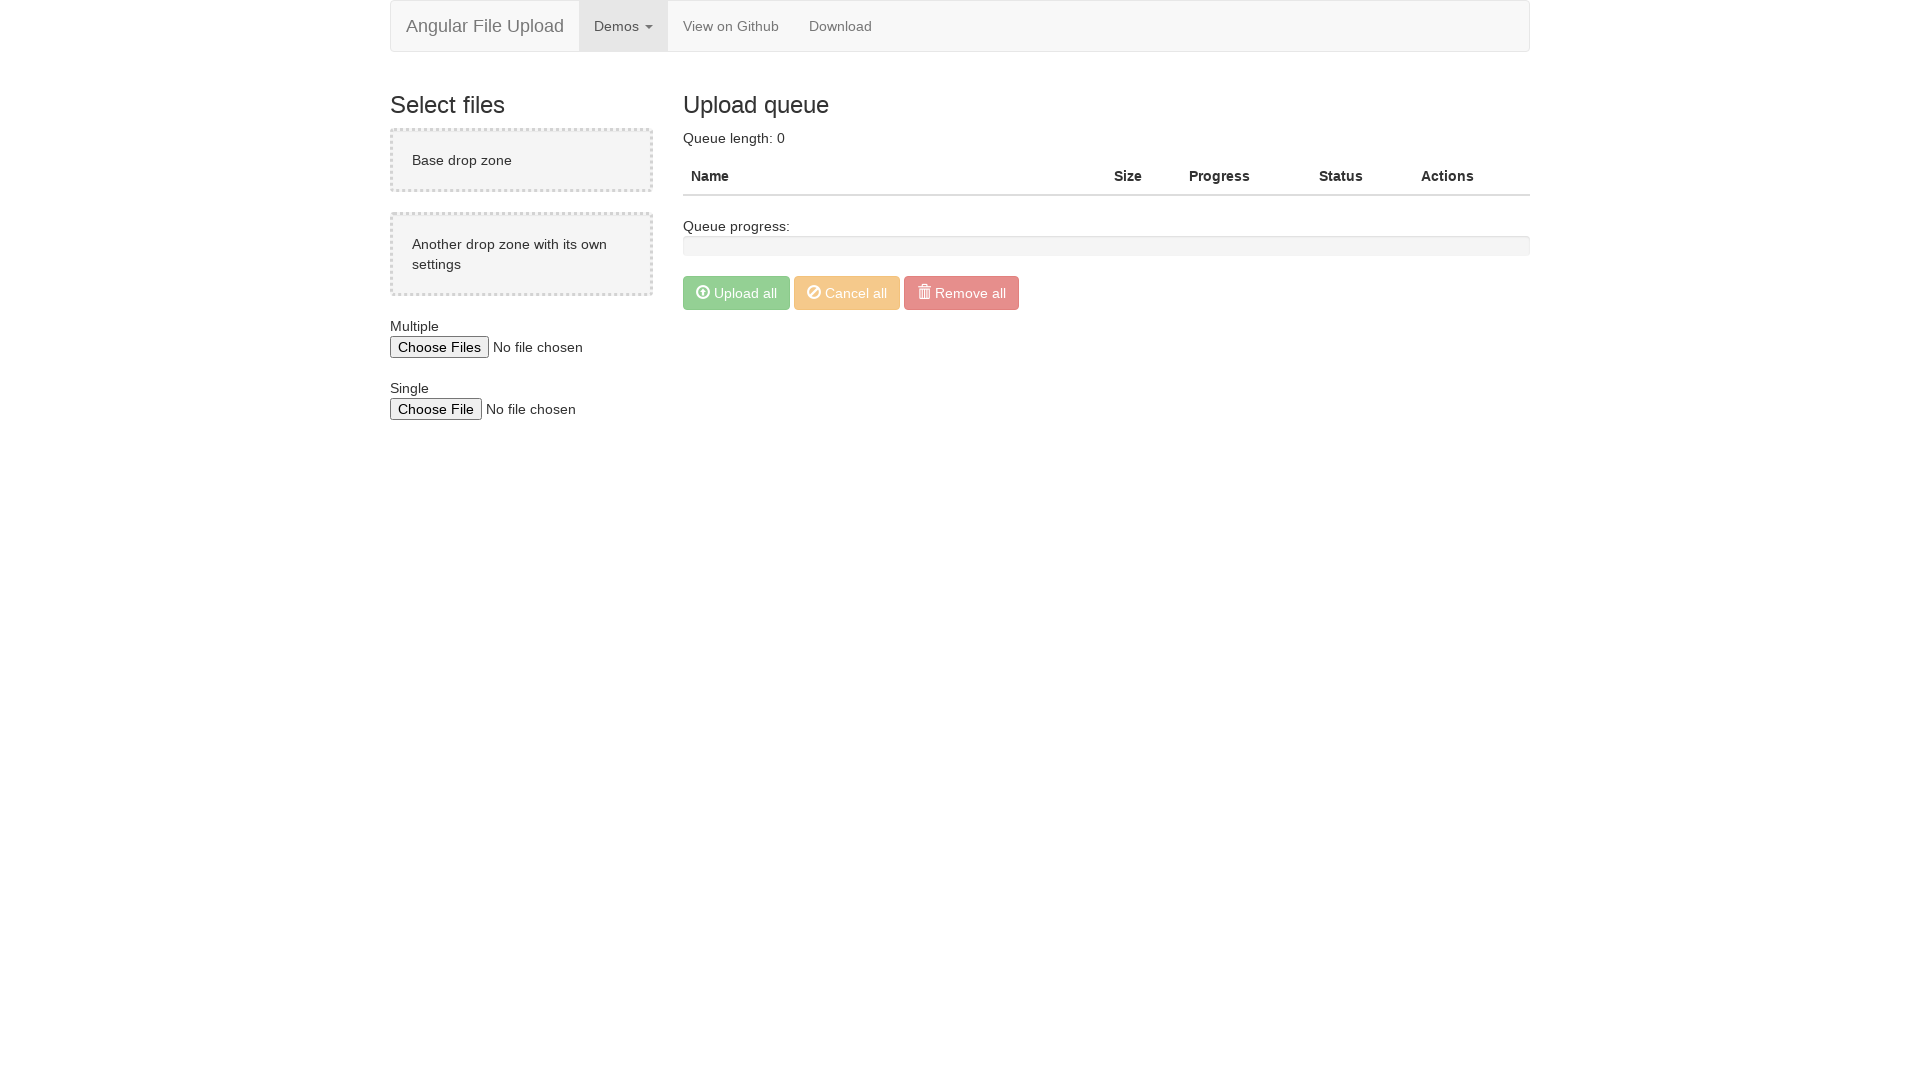

File input element loaded
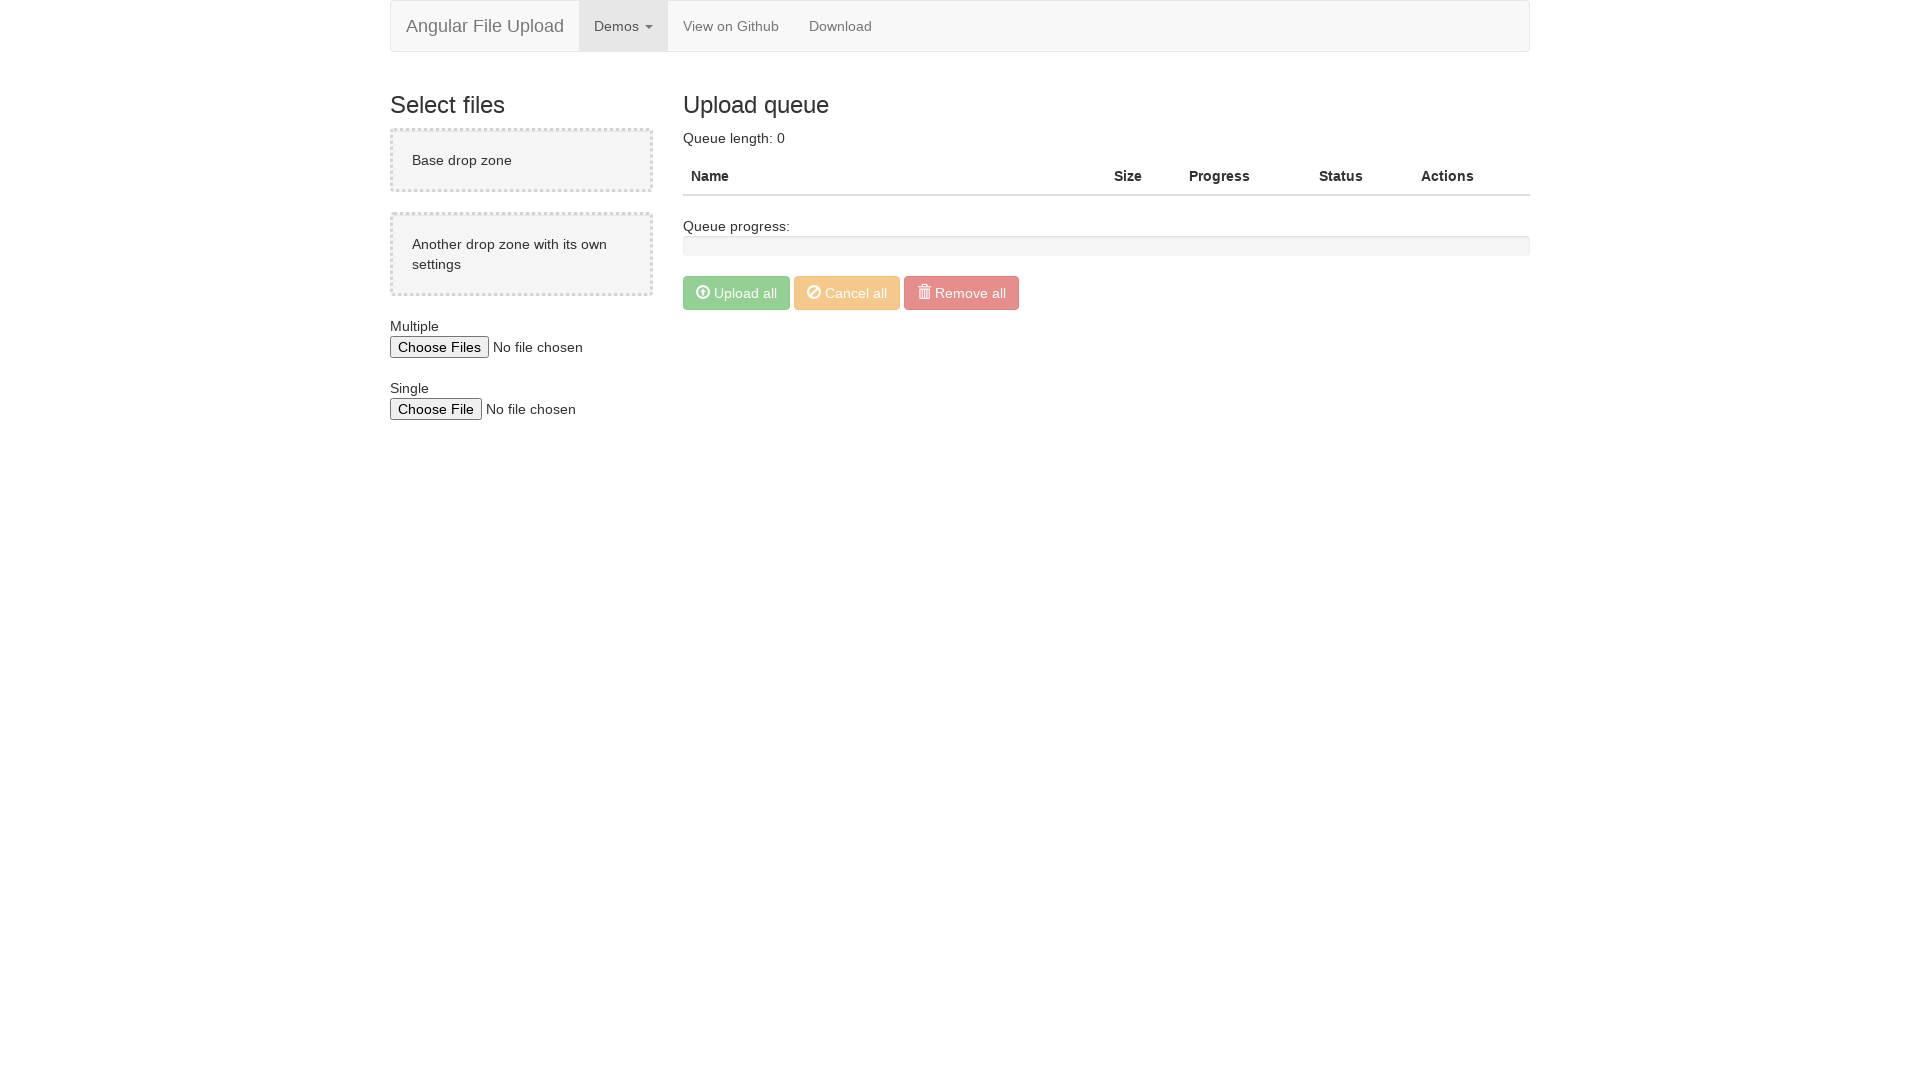

Created temporary test file
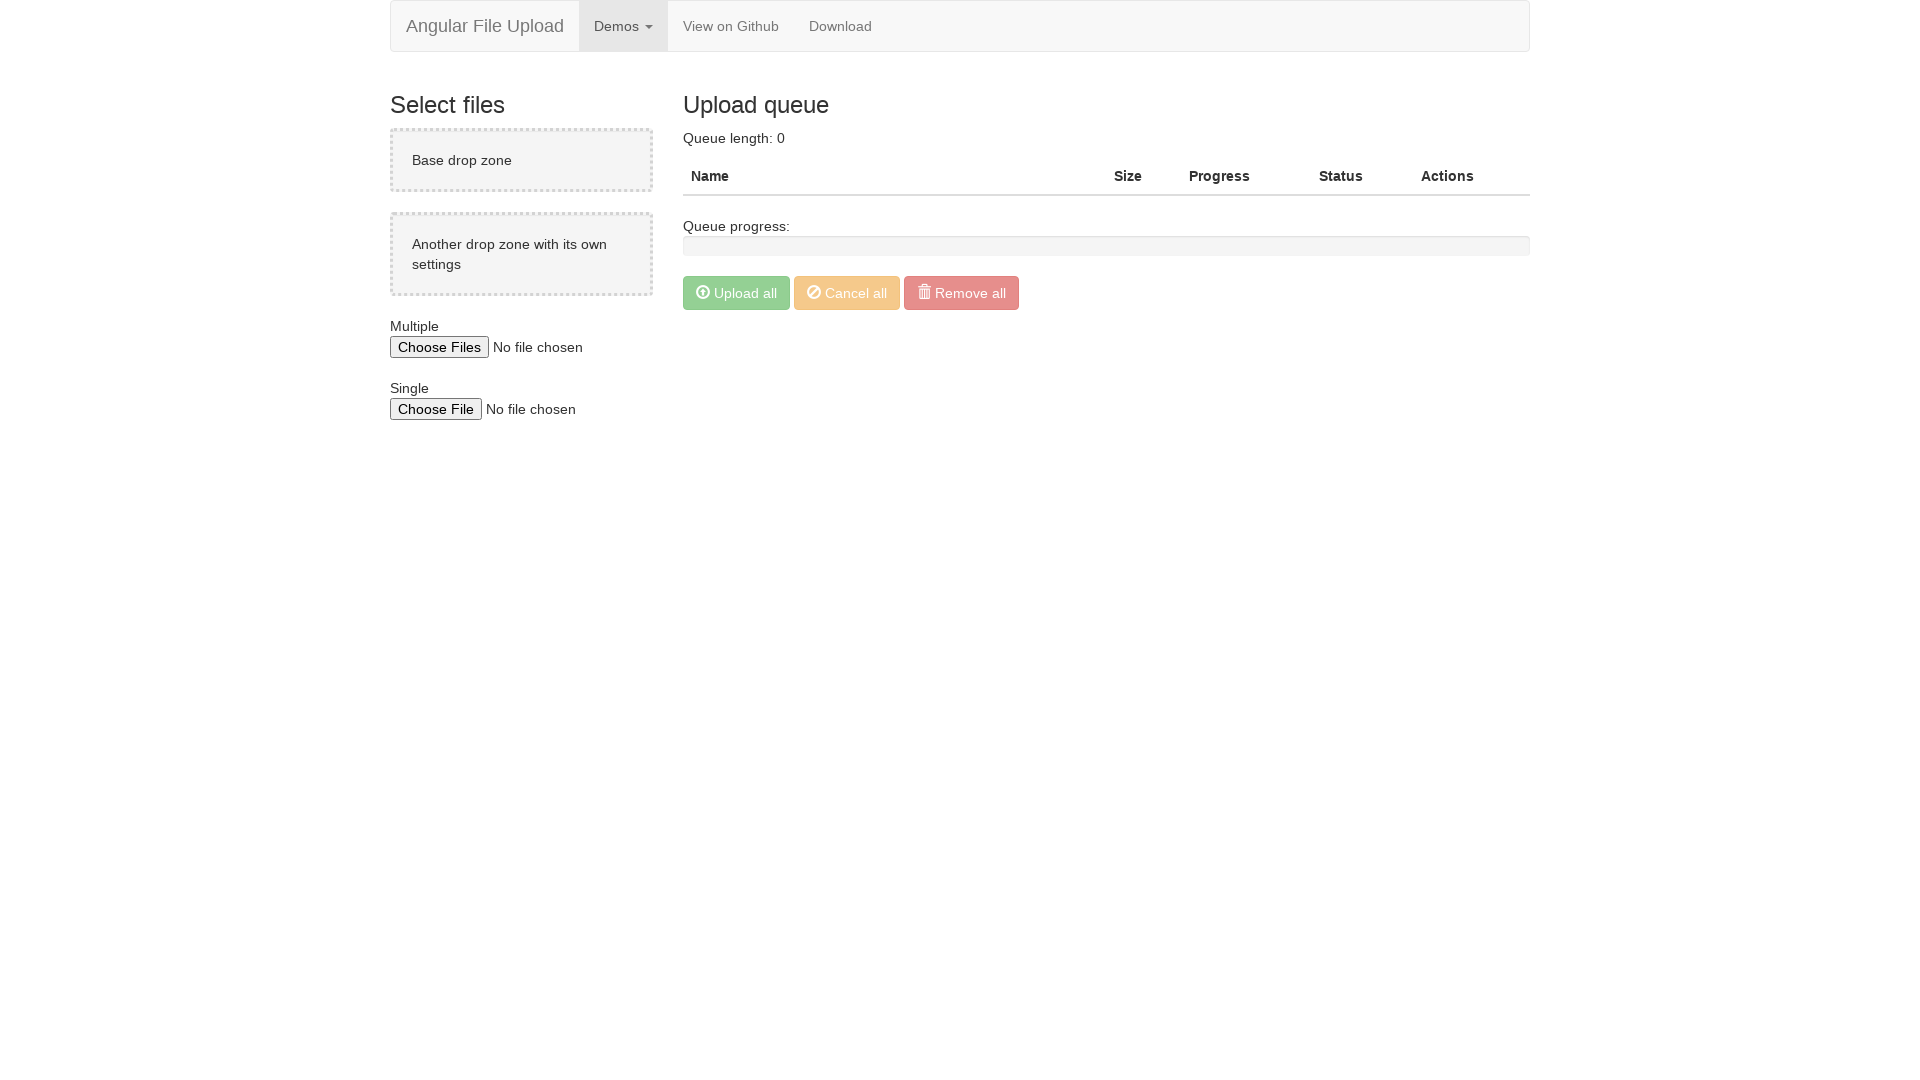

Selected test file for upload
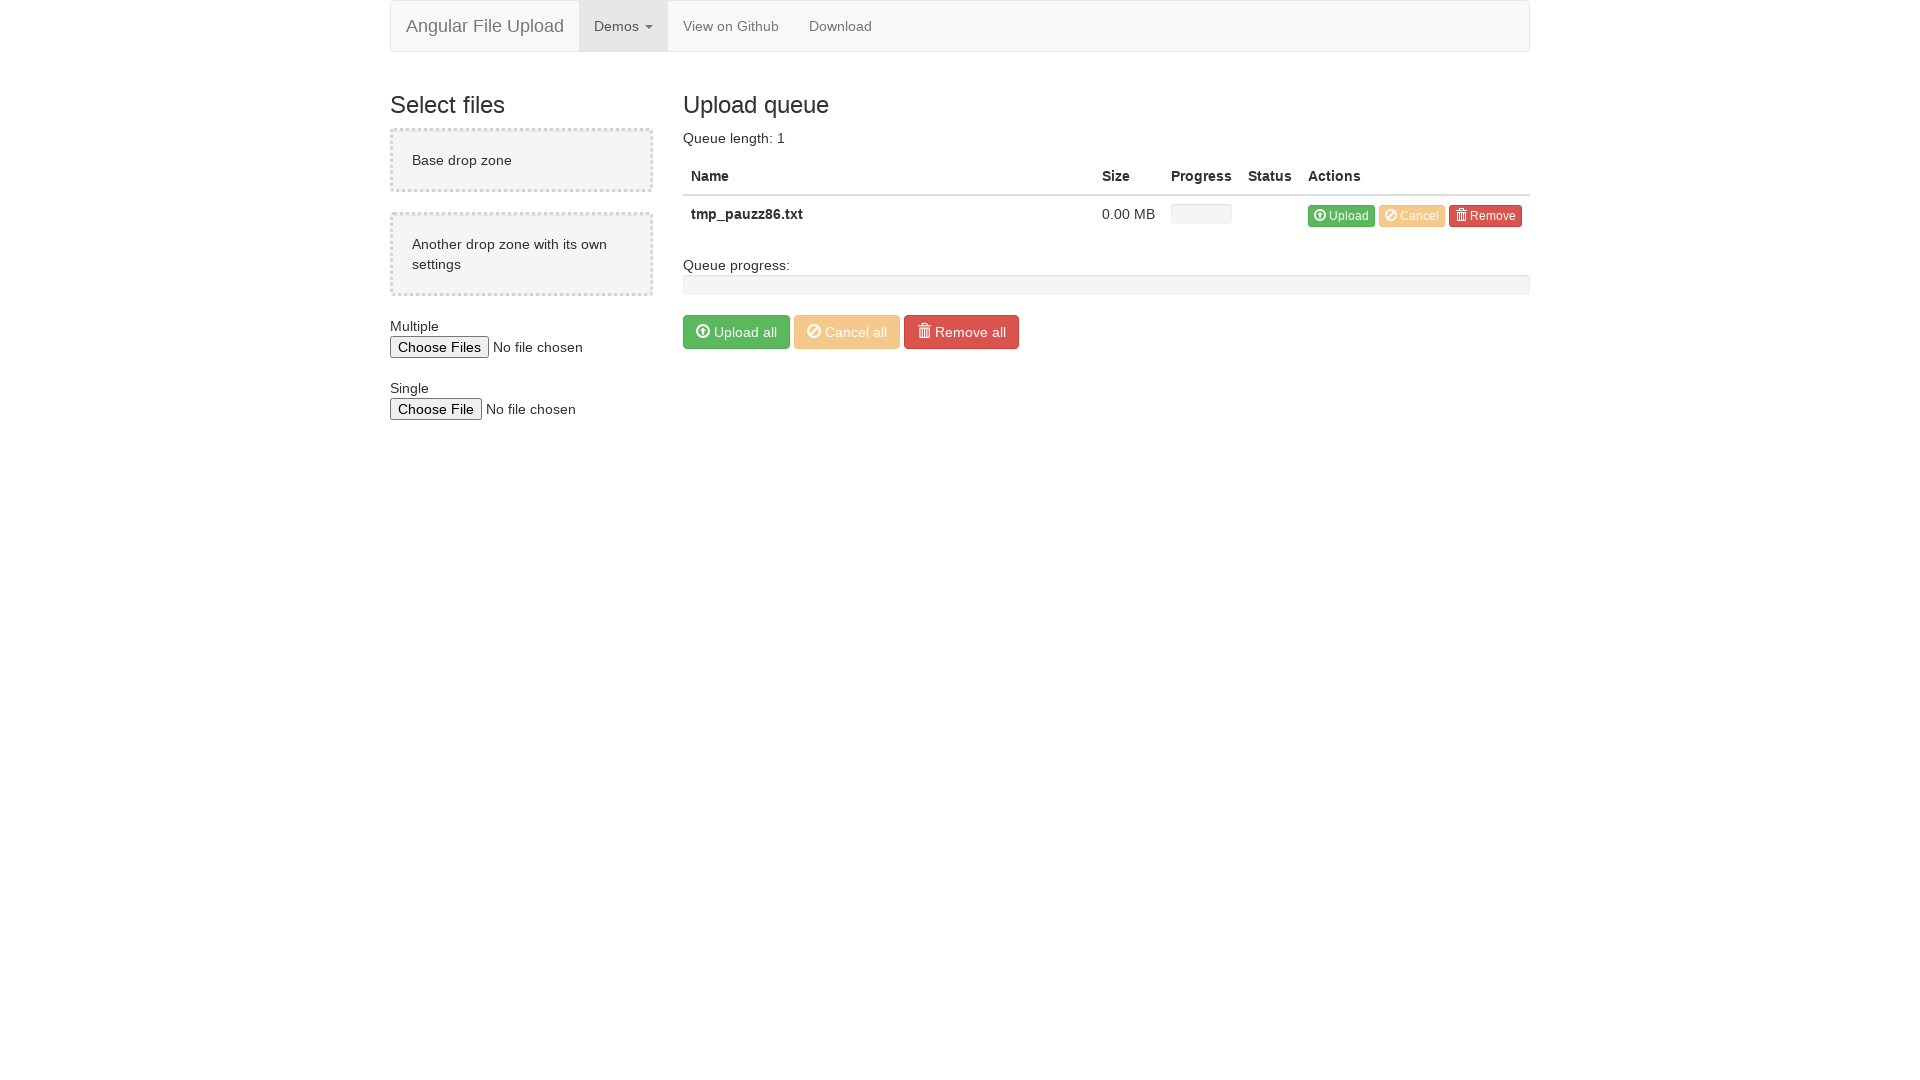

Waited 1 second for file to be processed
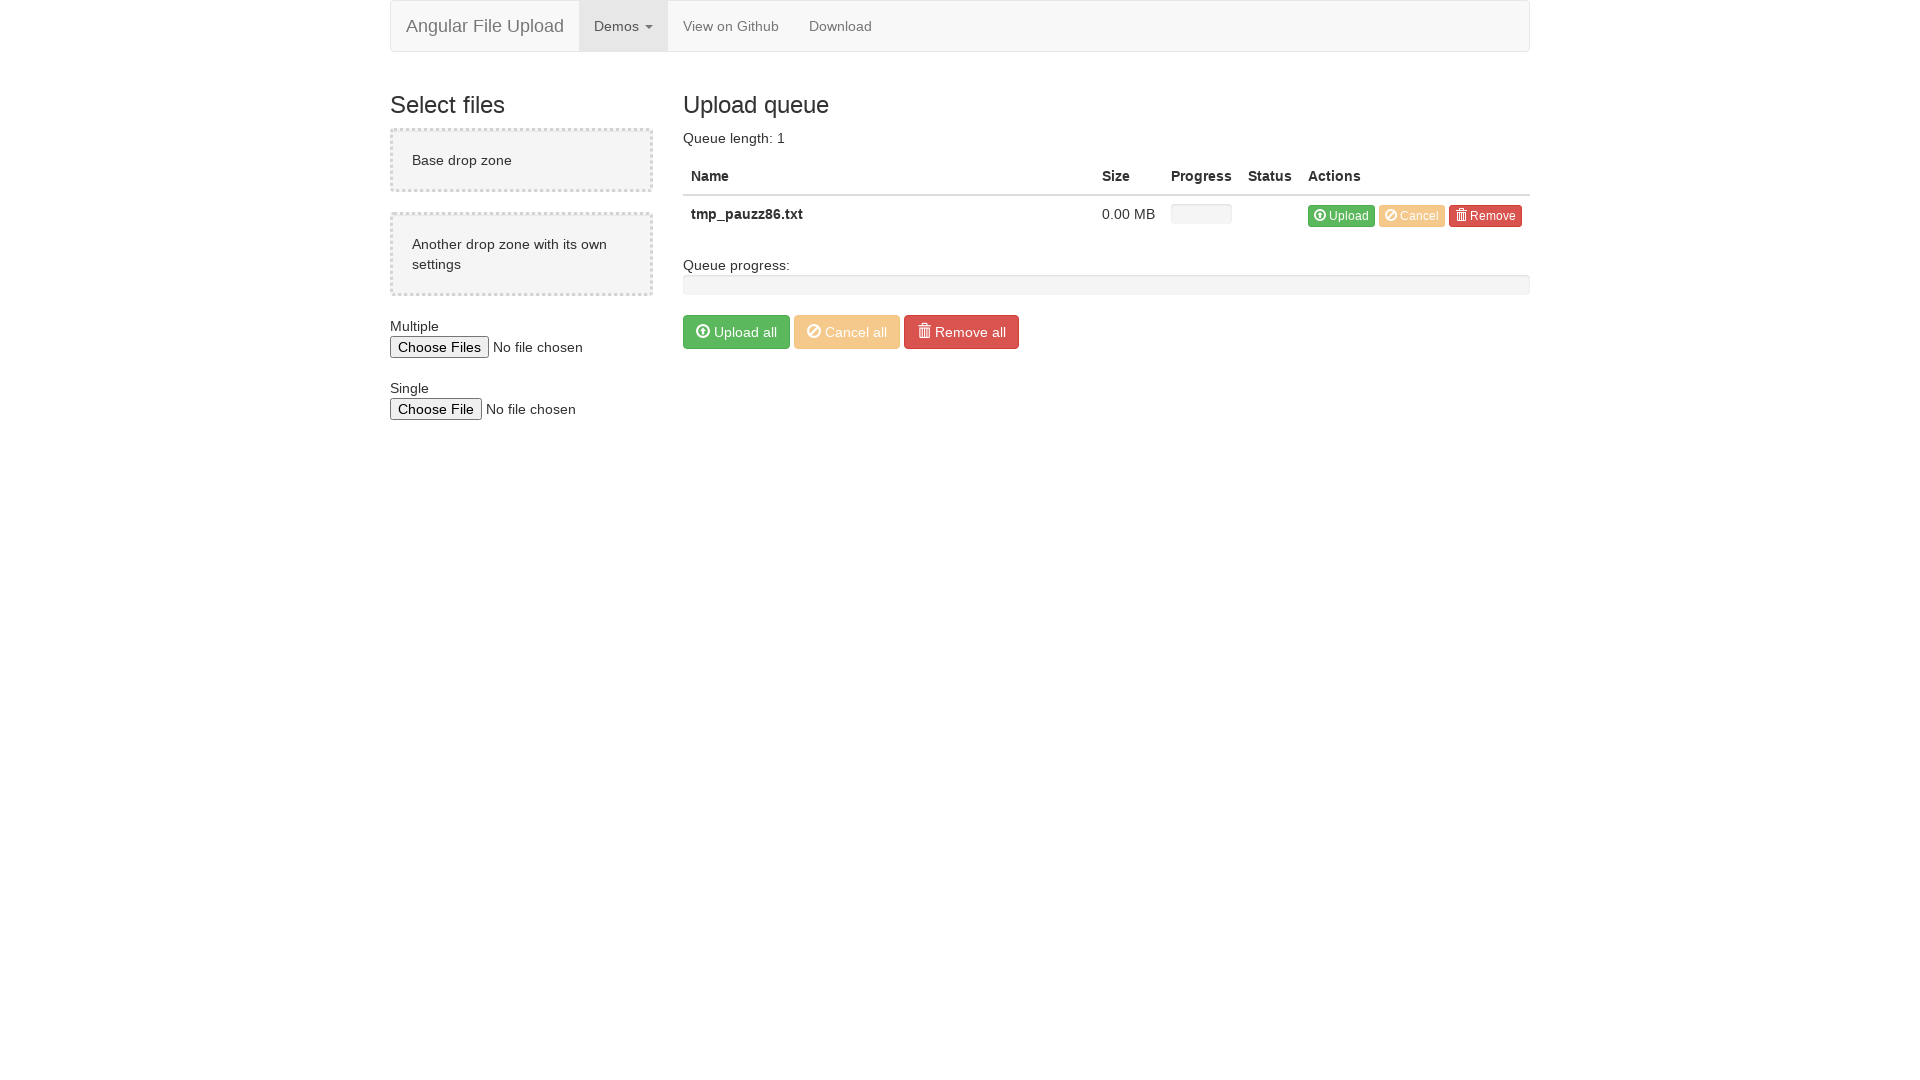

Clicked upload button at (1342, 216) on button[type='button'][ng-click='item.upload()']
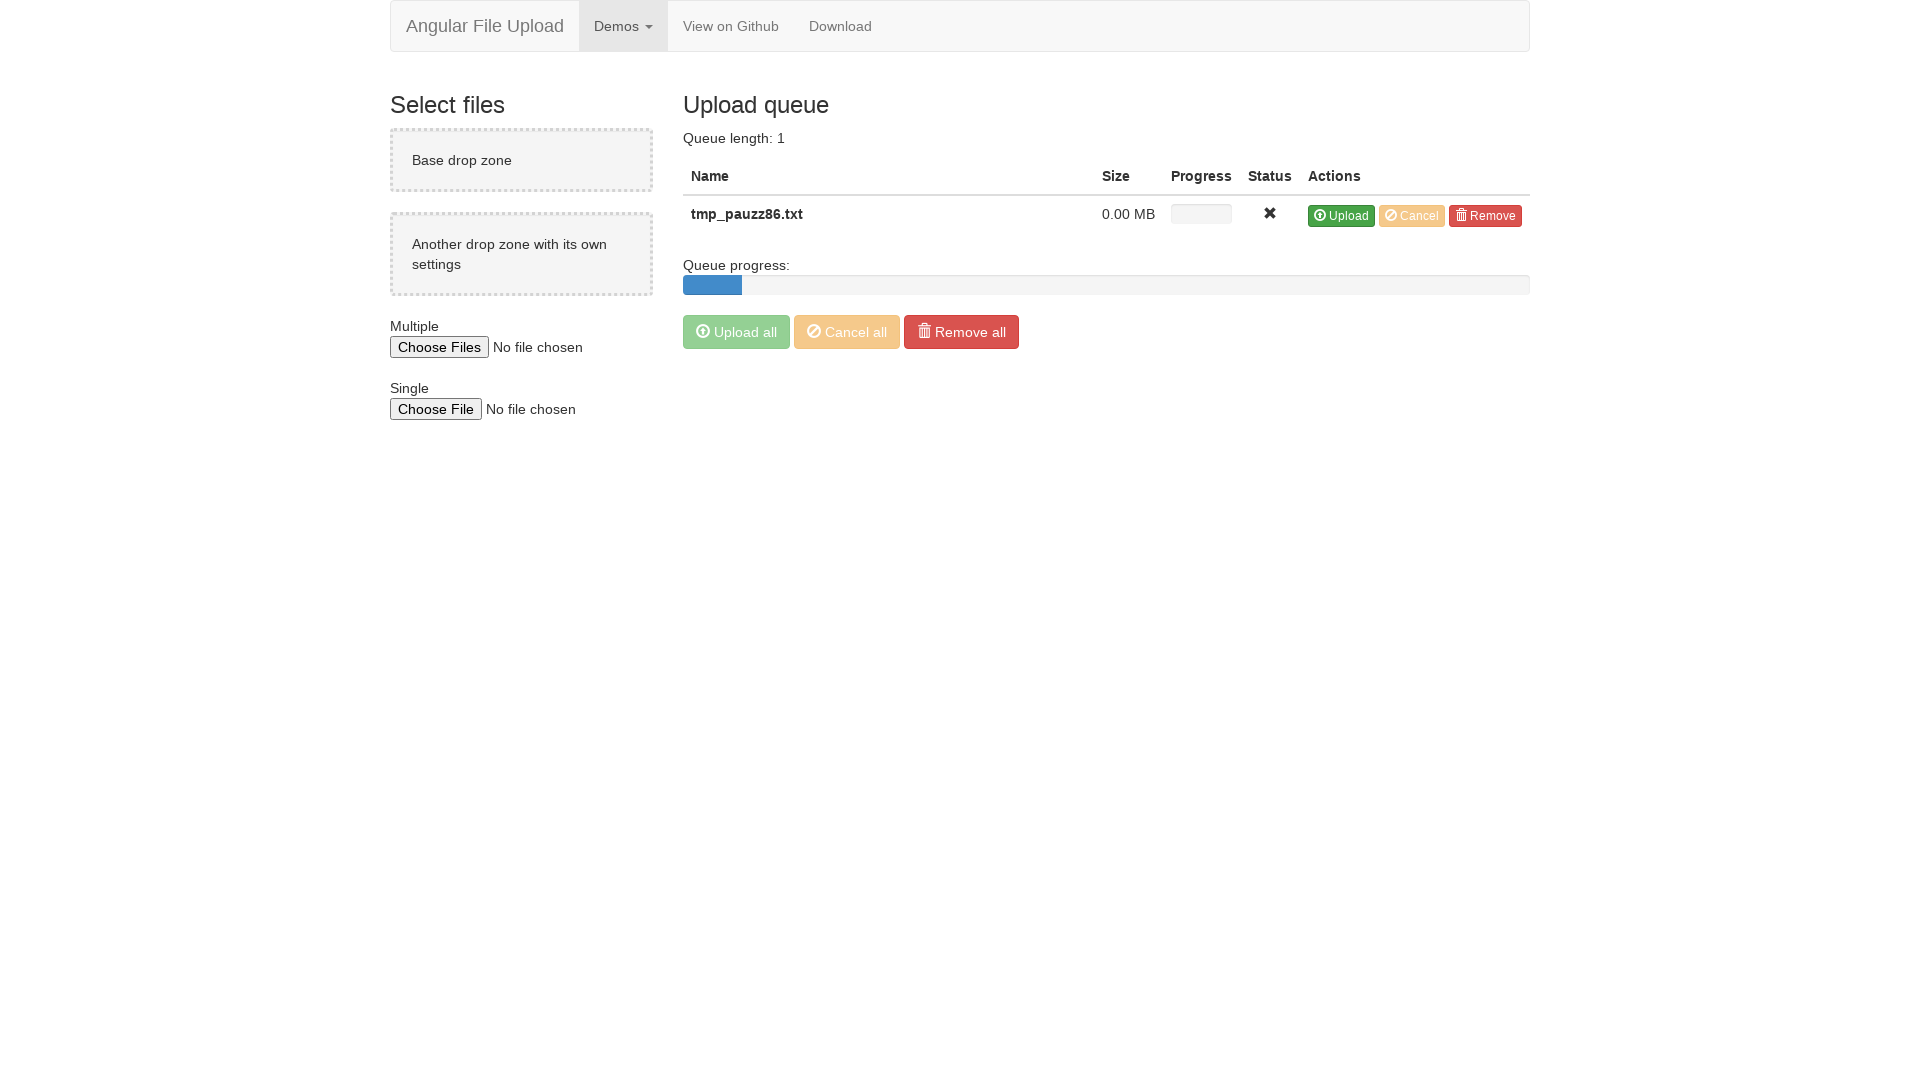

Waited 2 seconds for upload to complete
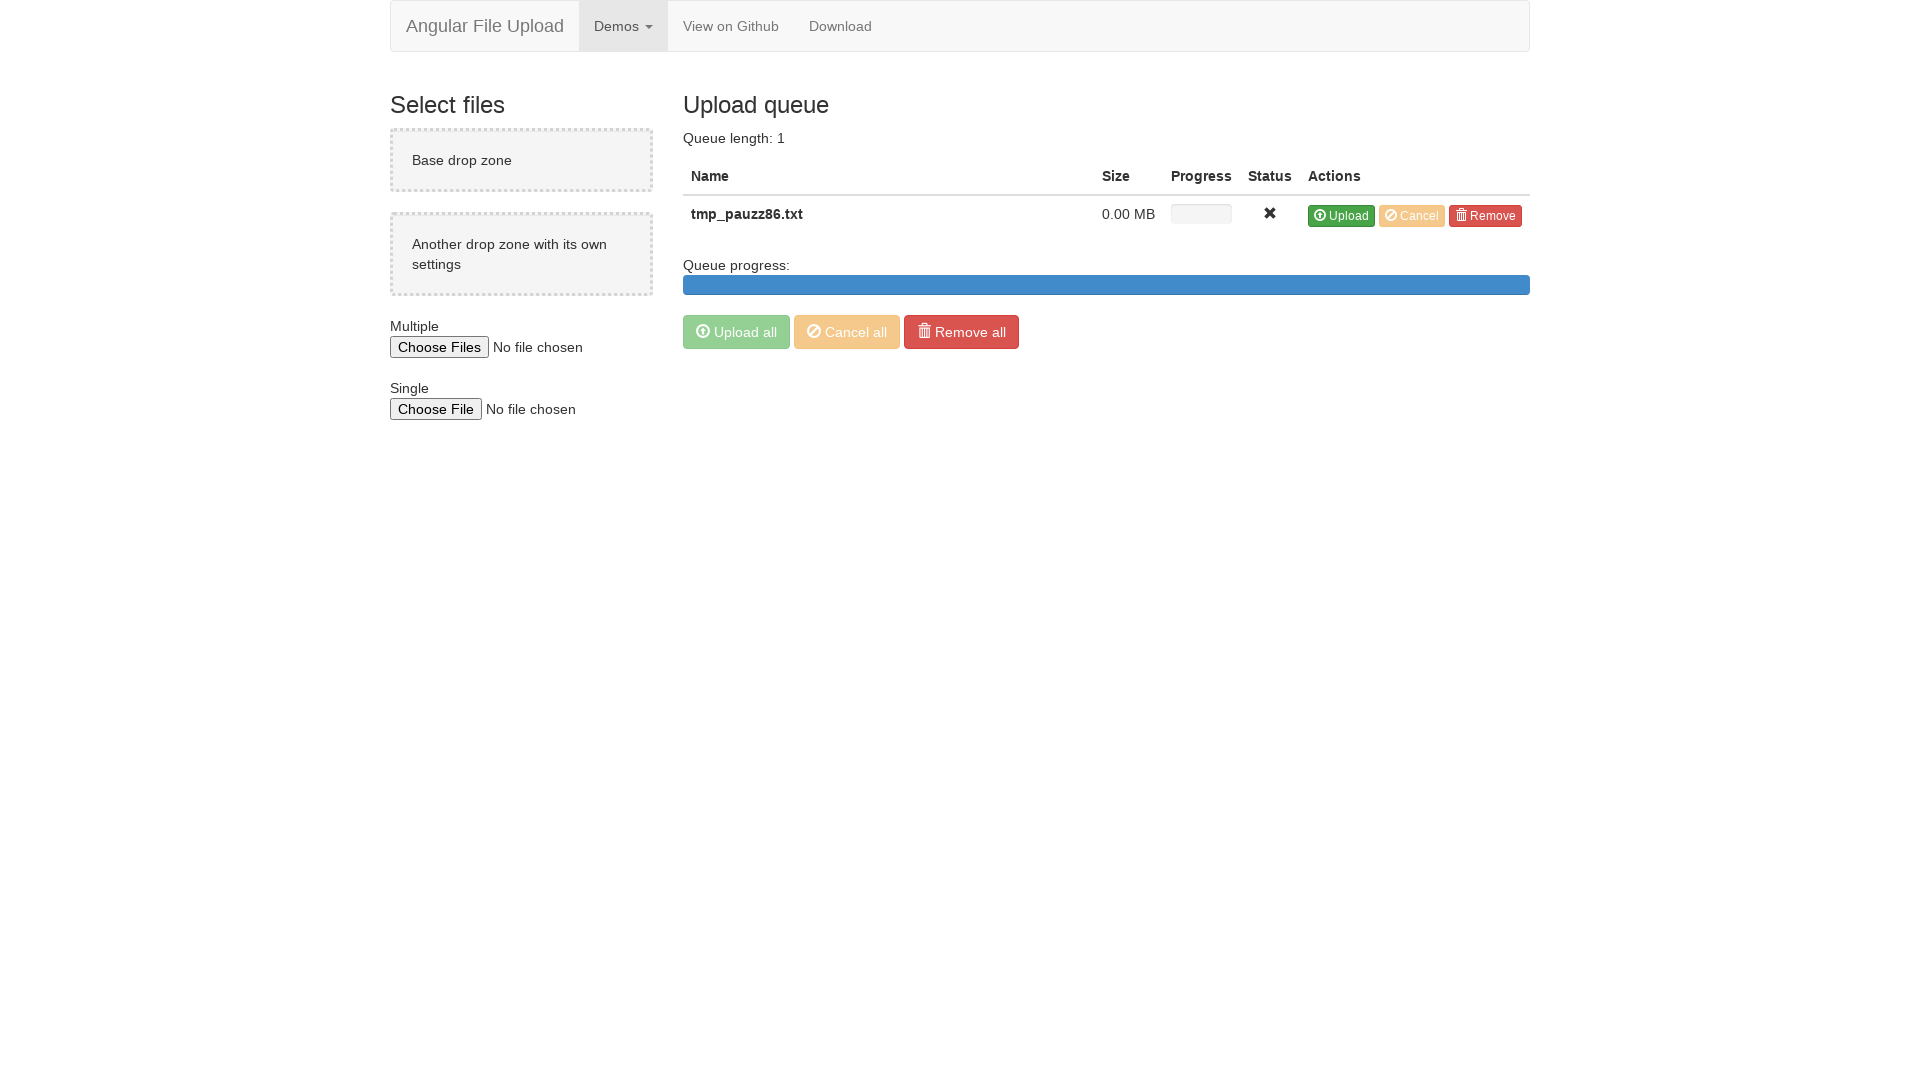

Cleaned up temporary test file
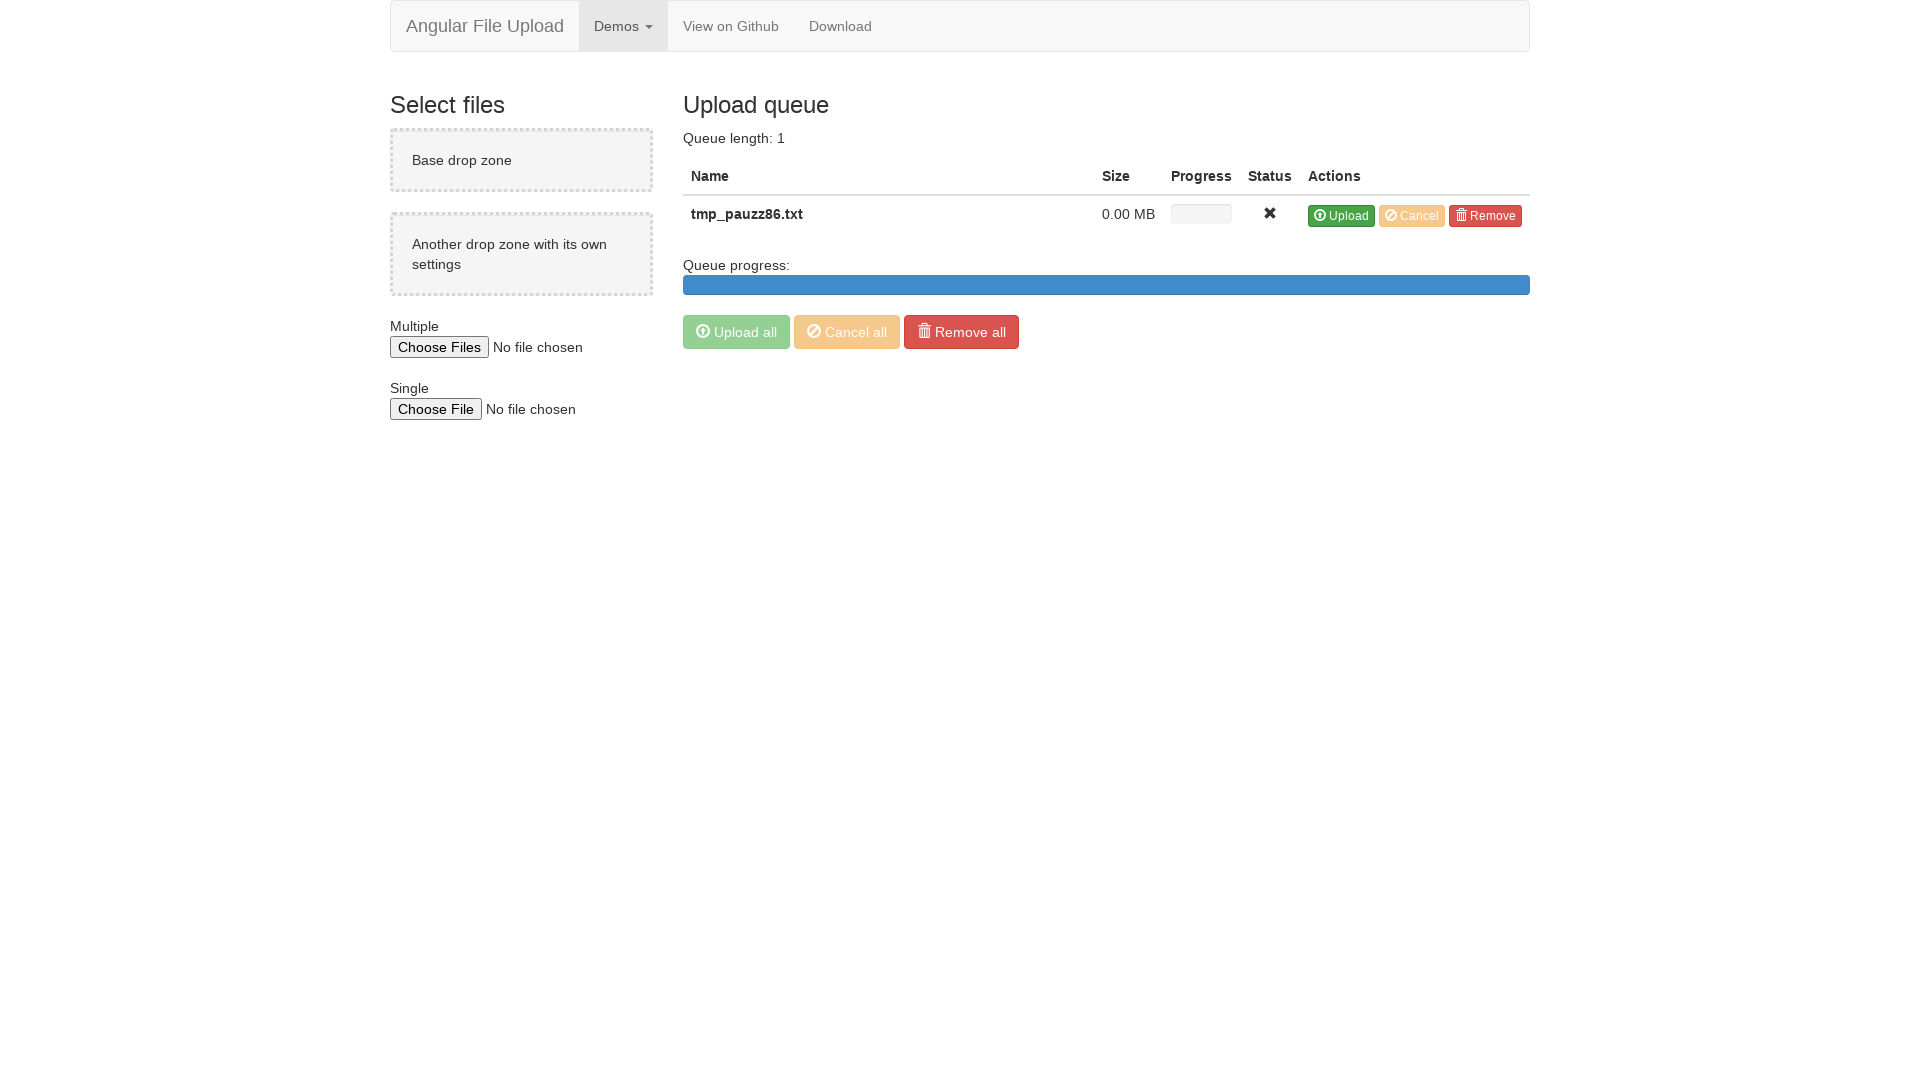

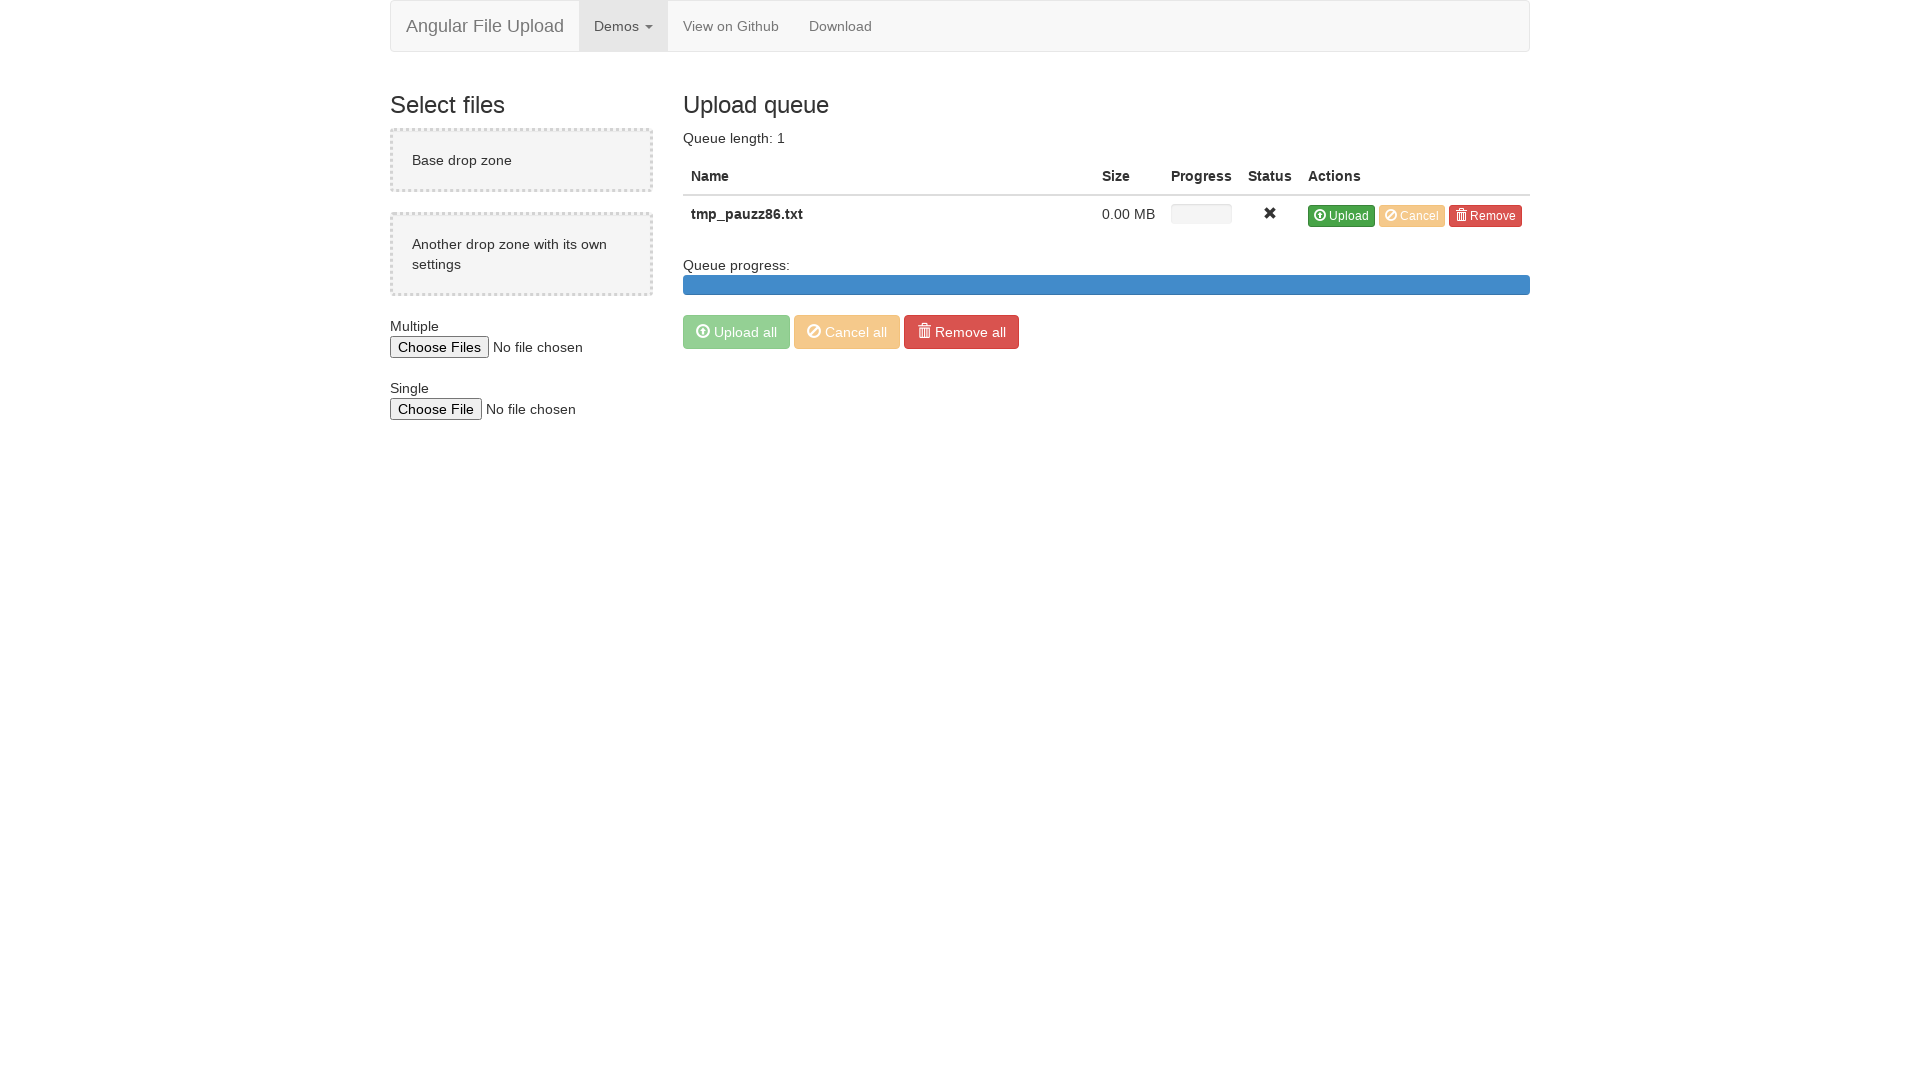